Tests drag and drop functionality on the jQuery UI demo page by switching to an iframe and dragging an element onto a drop target

Starting URL: https://jqueryui.com/droppable/

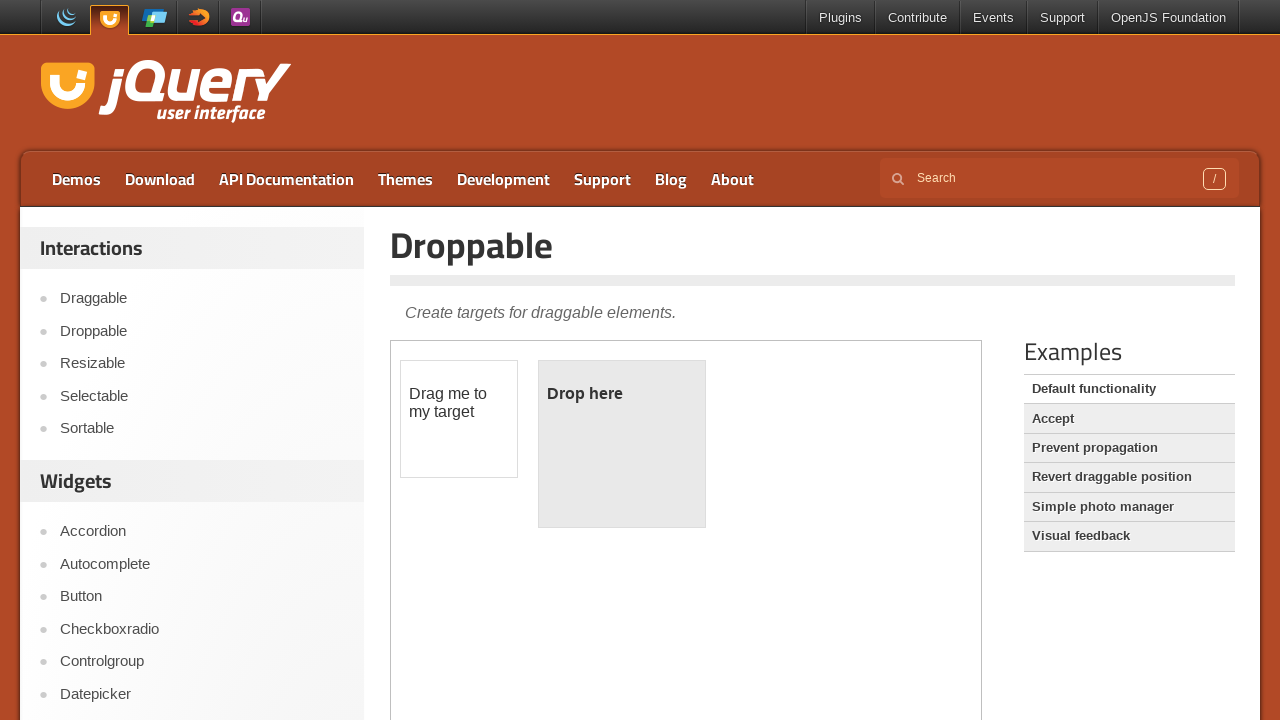

Located demo iframe
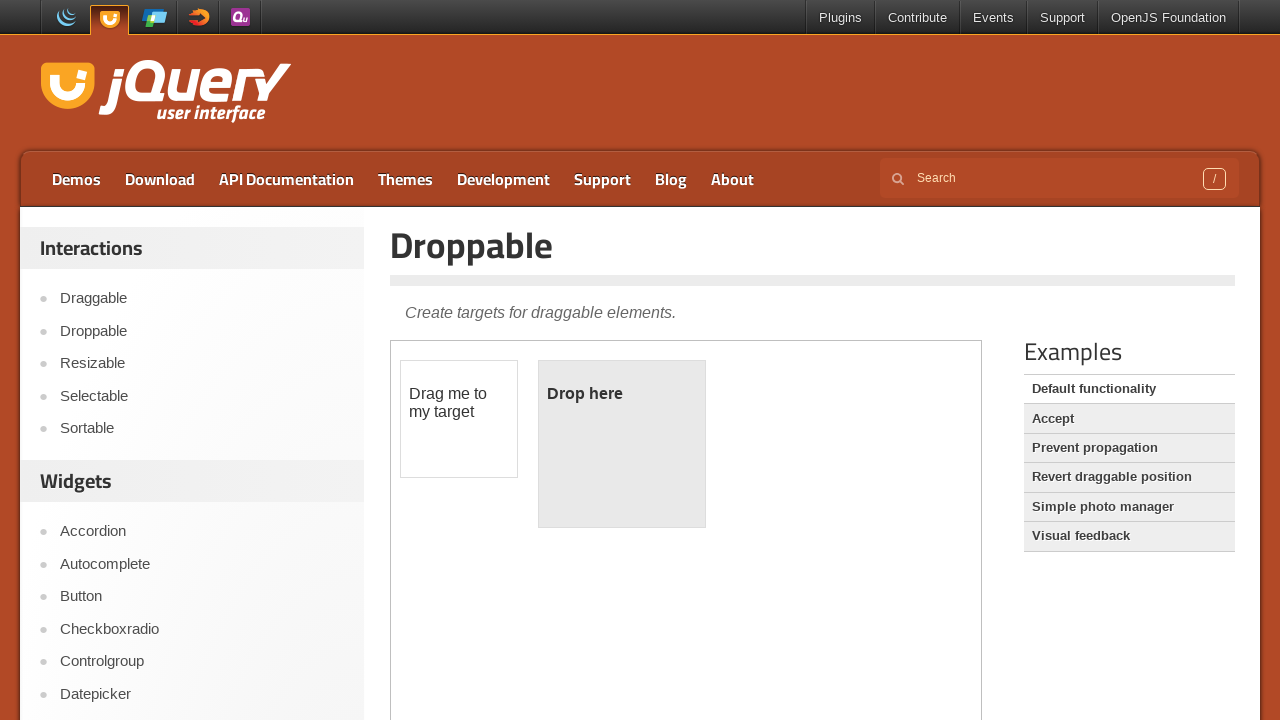

Located draggable element within iframe
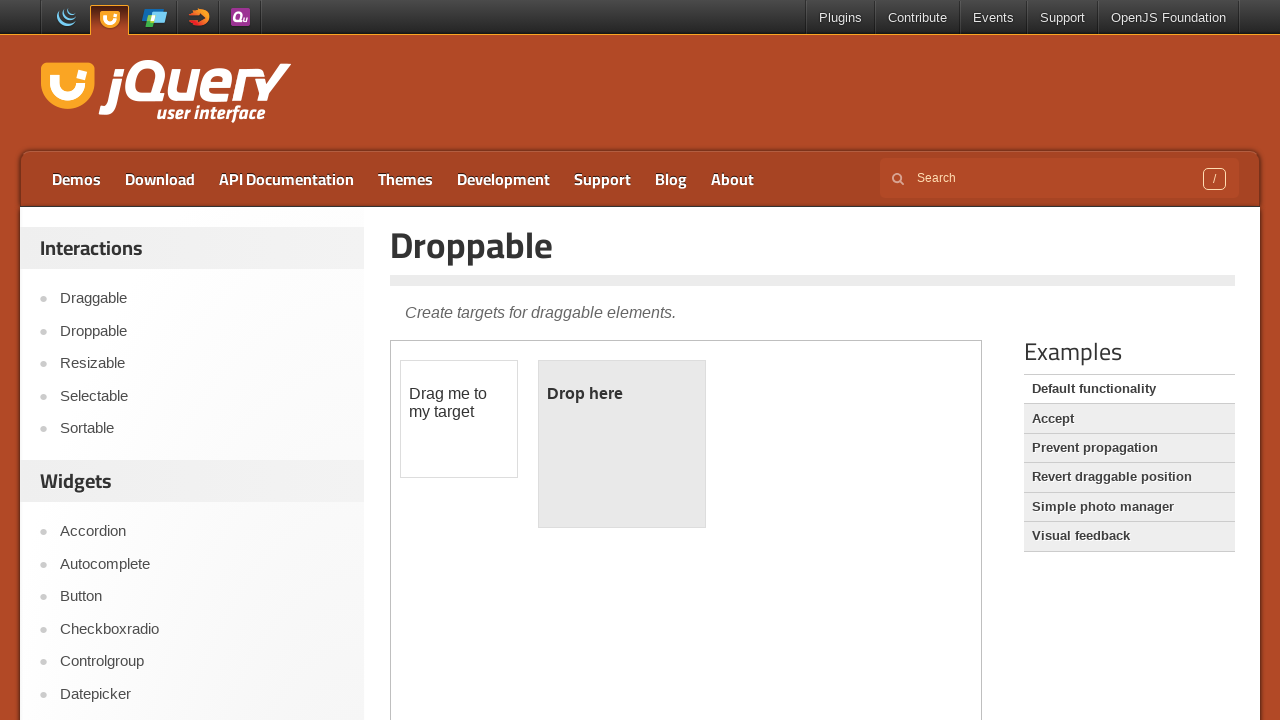

Located droppable target element within iframe
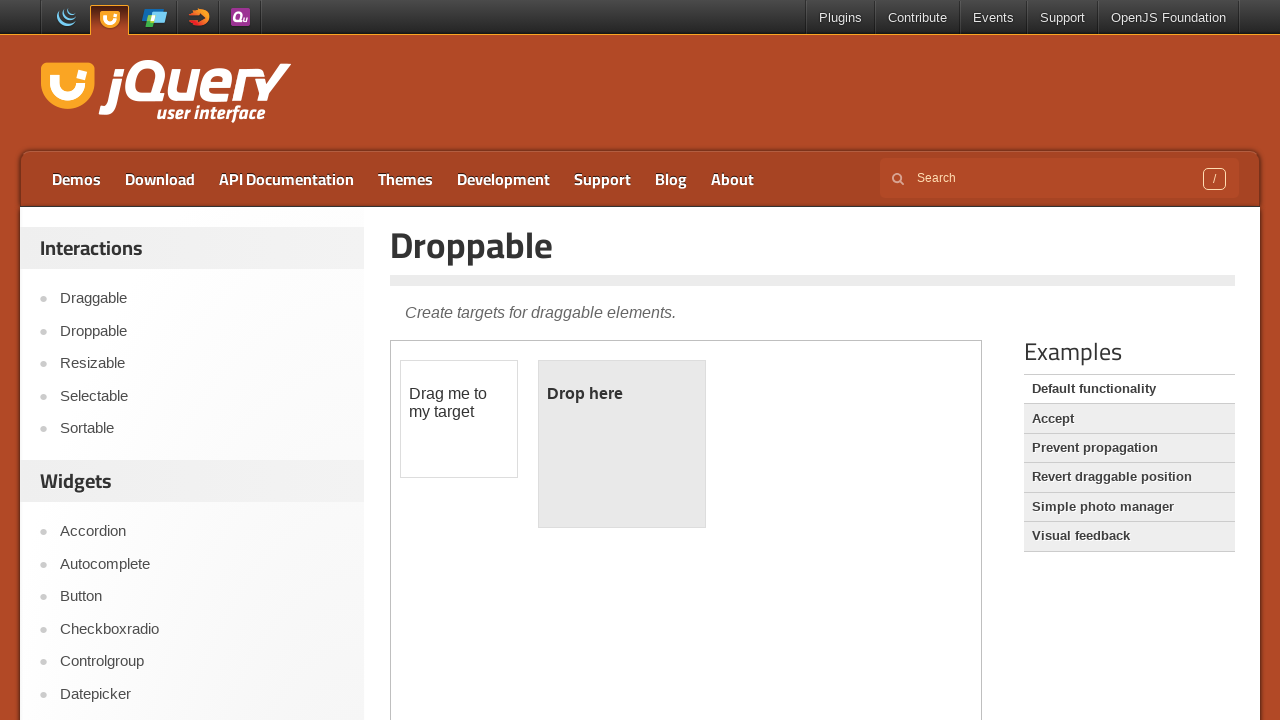

Dragged element onto drop target at (622, 444)
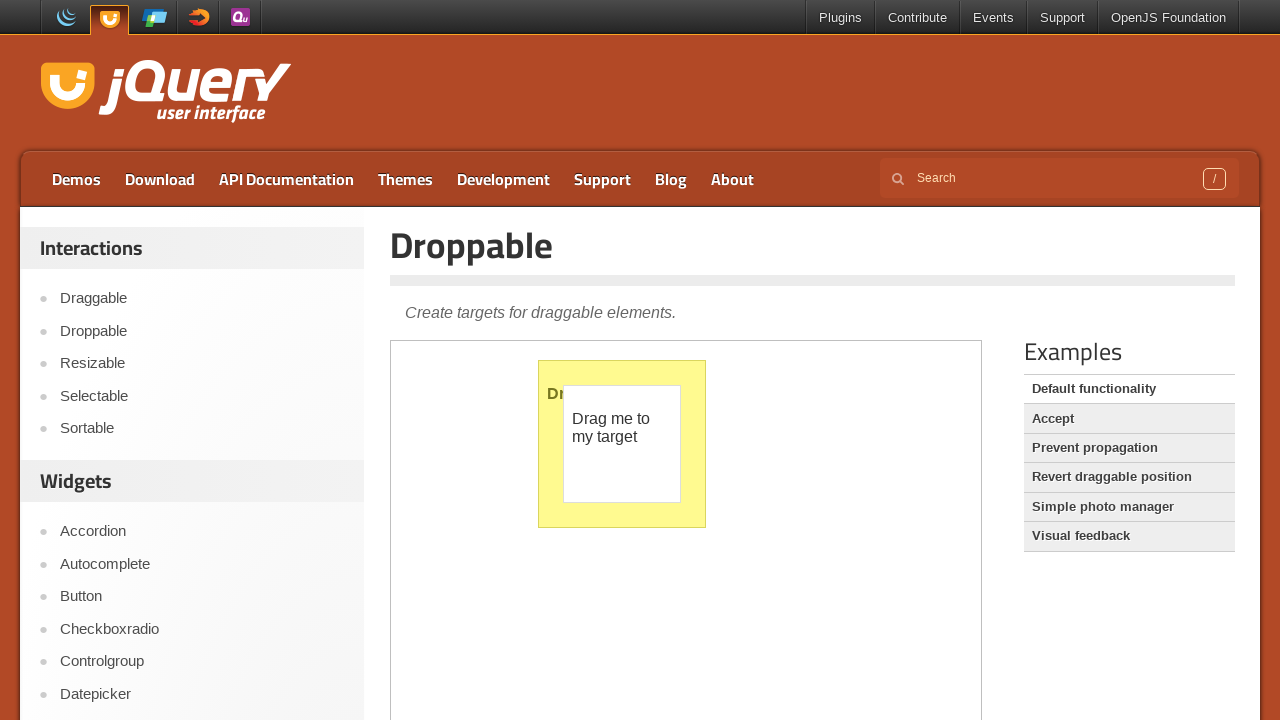

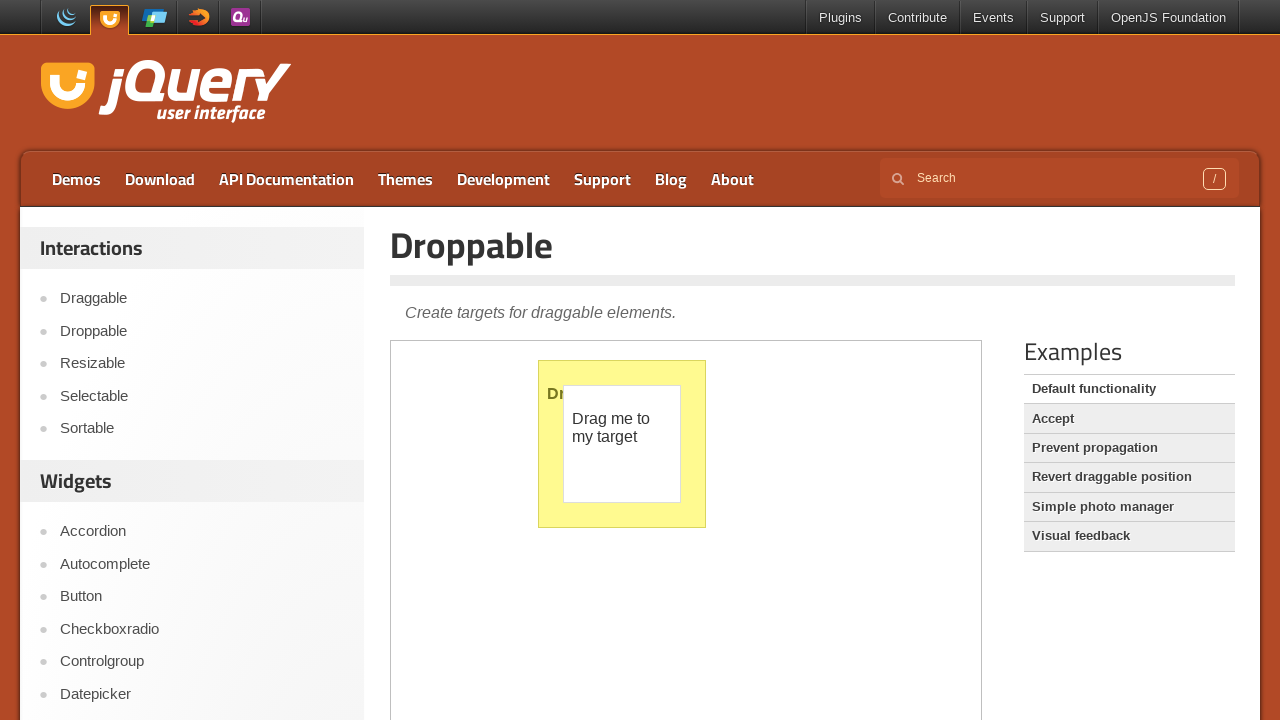